Performs a drag and drop action from source element to target element's offset position

Starting URL: https://crossbrowsertesting.github.io/drag-and-drop

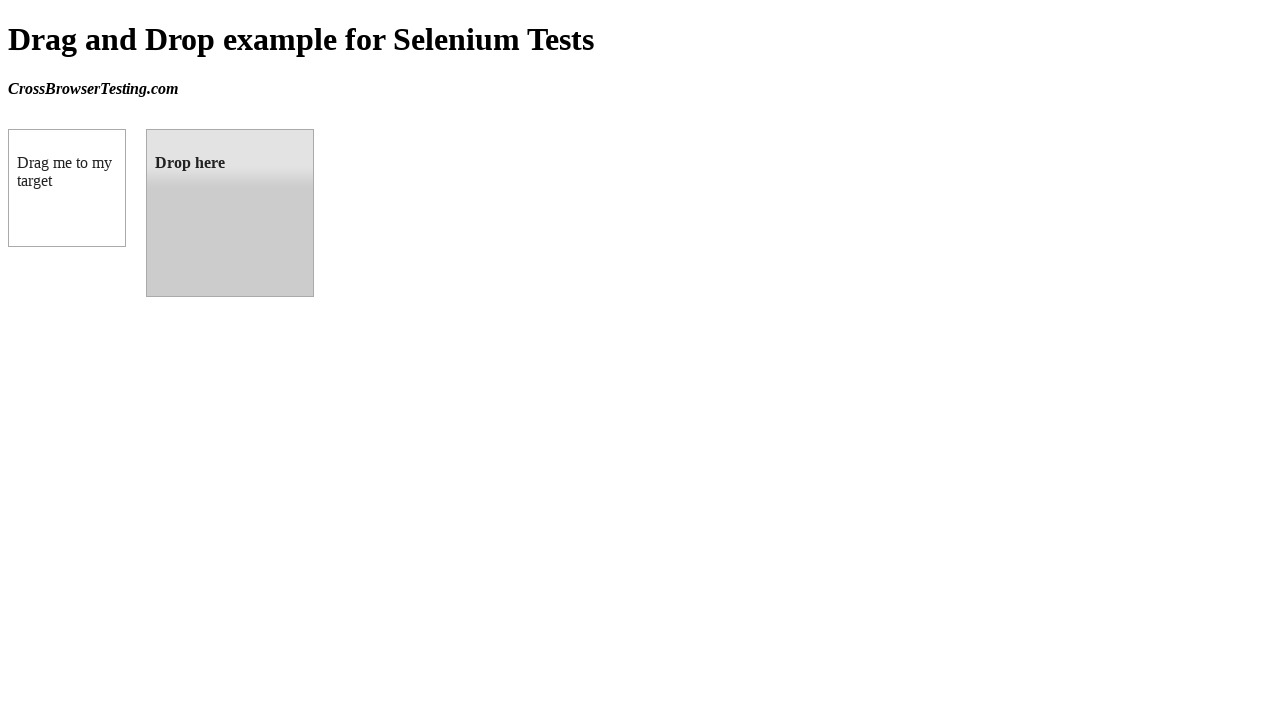

Waited for draggable element to load
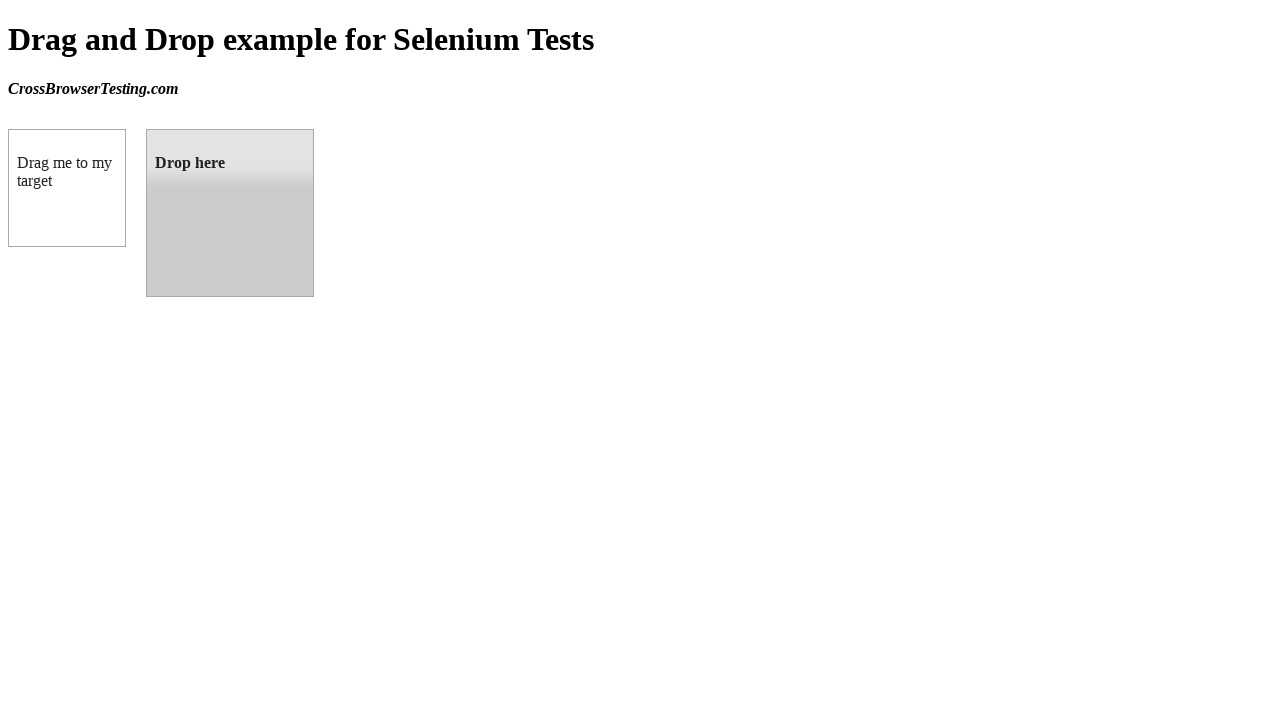

Located source draggable element
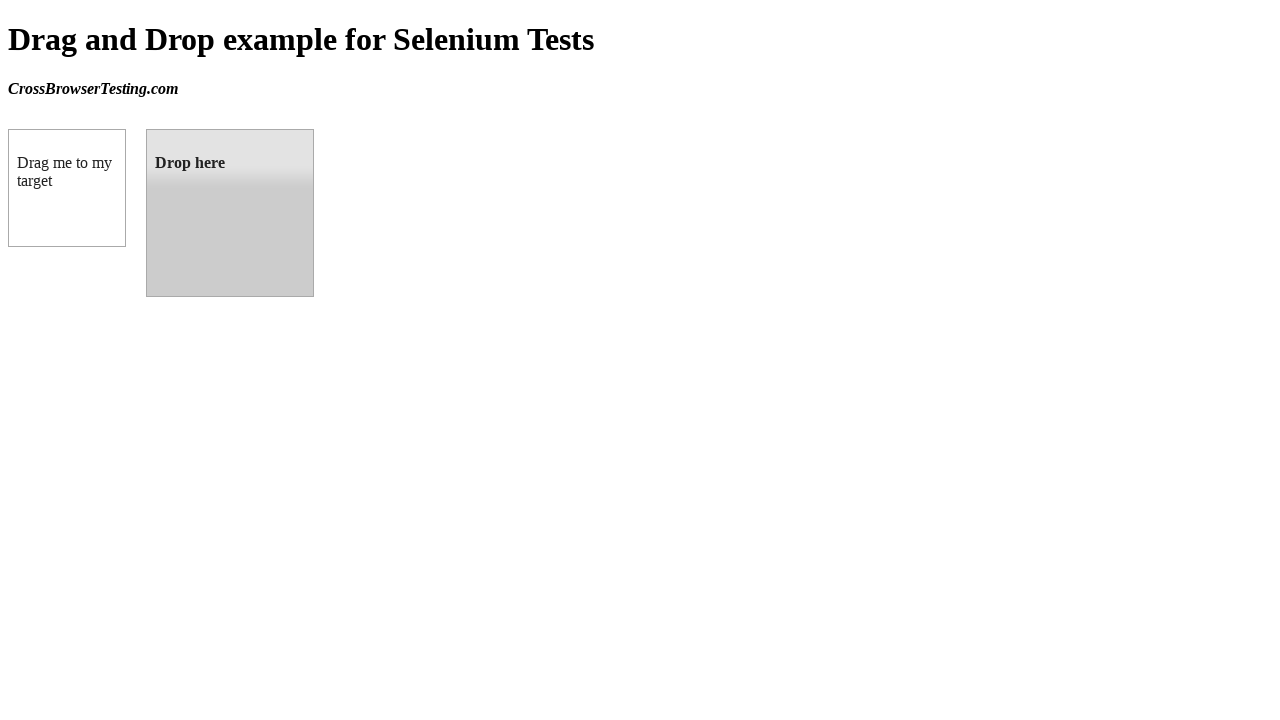

Located target droppable element
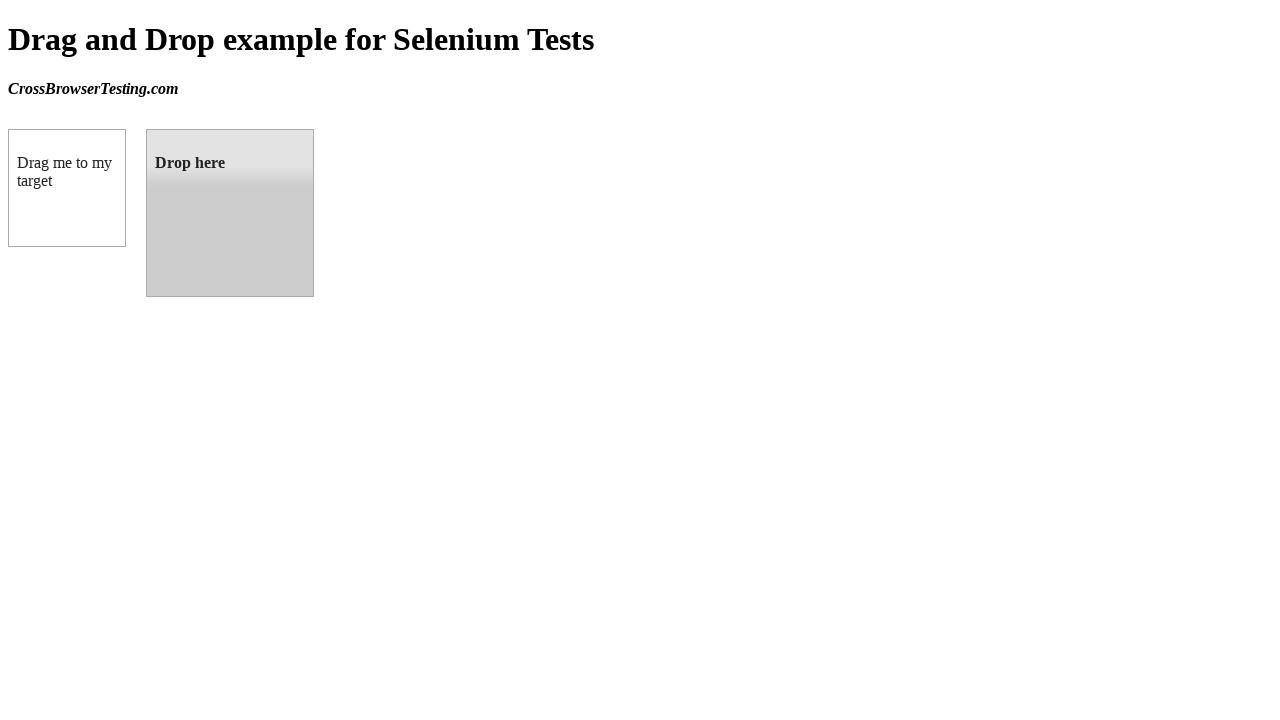

Retrieved bounding box of target element
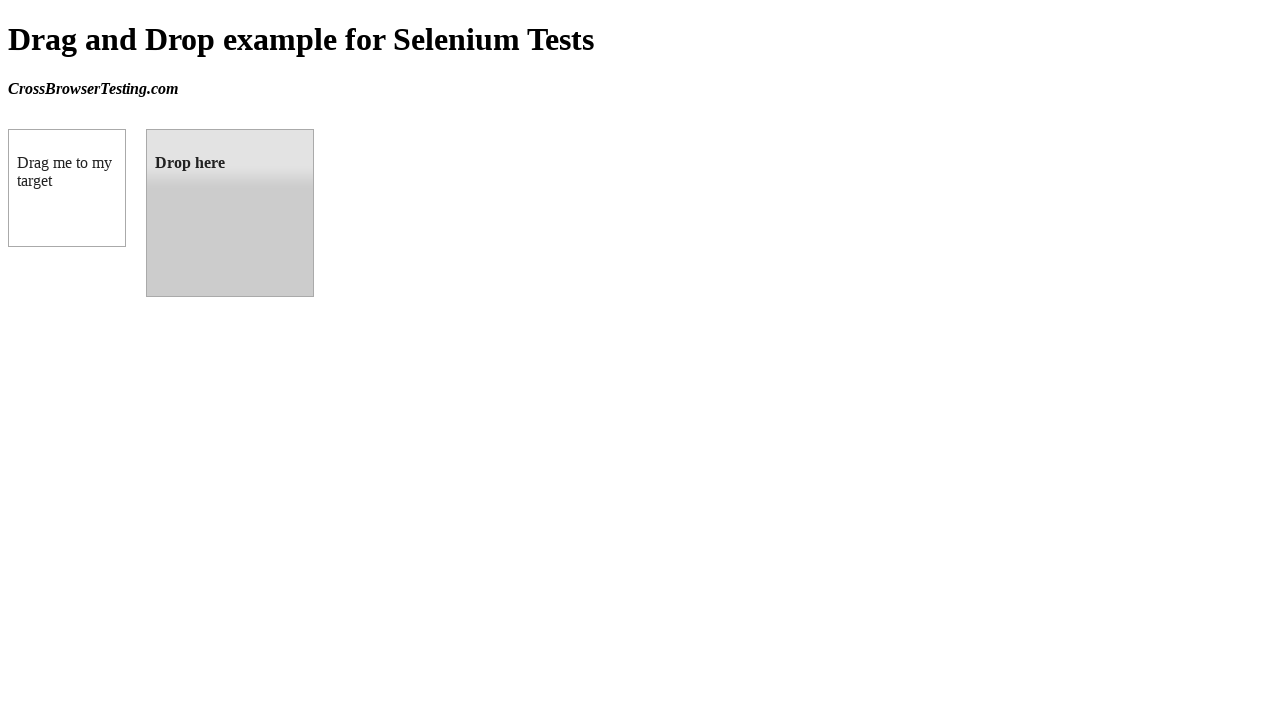

Performed drag and drop from source to target element at (230, 213)
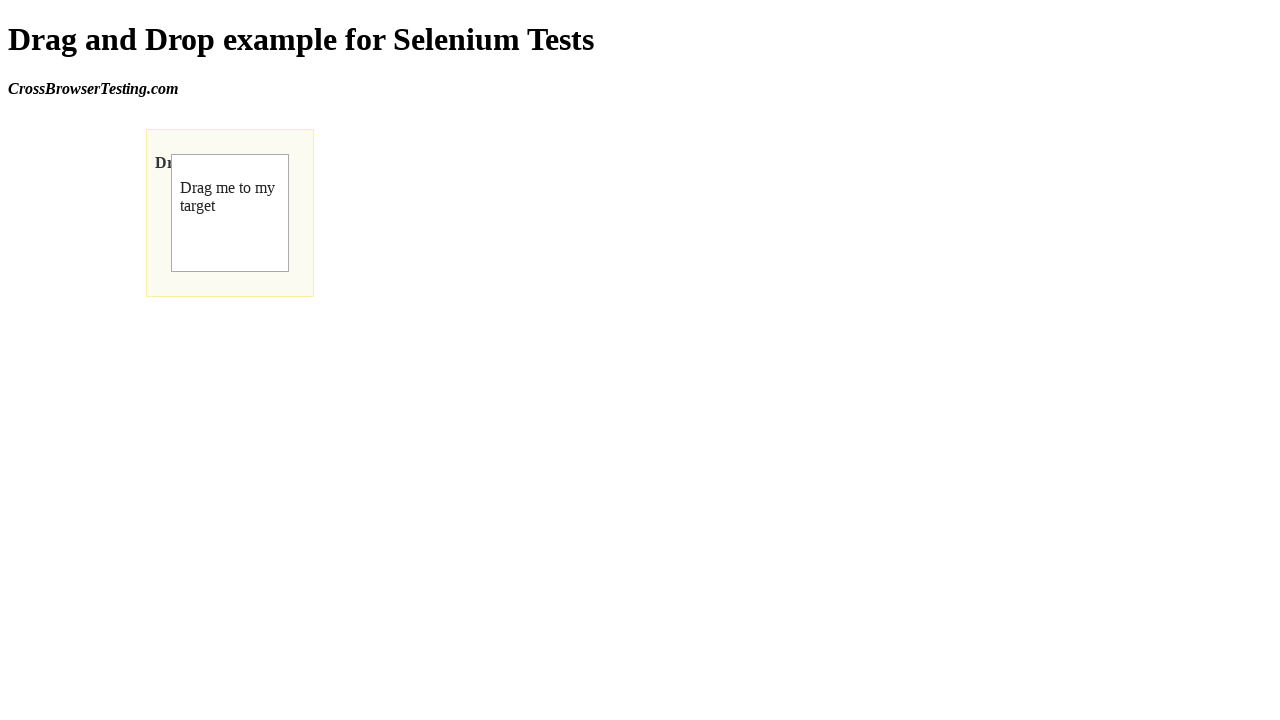

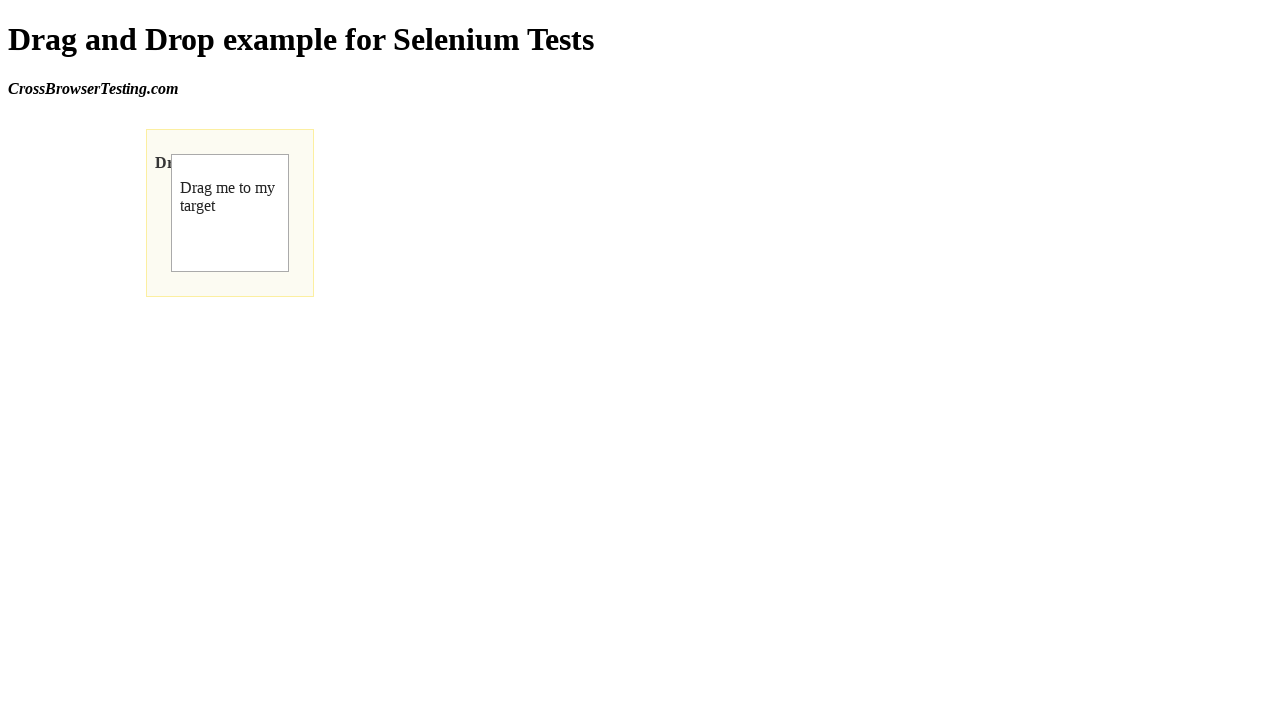